Tests window switching functionality by opening a new window, switching to it, then switching back to the parent window

Starting URL: https://the-internet.herokuapp.com/

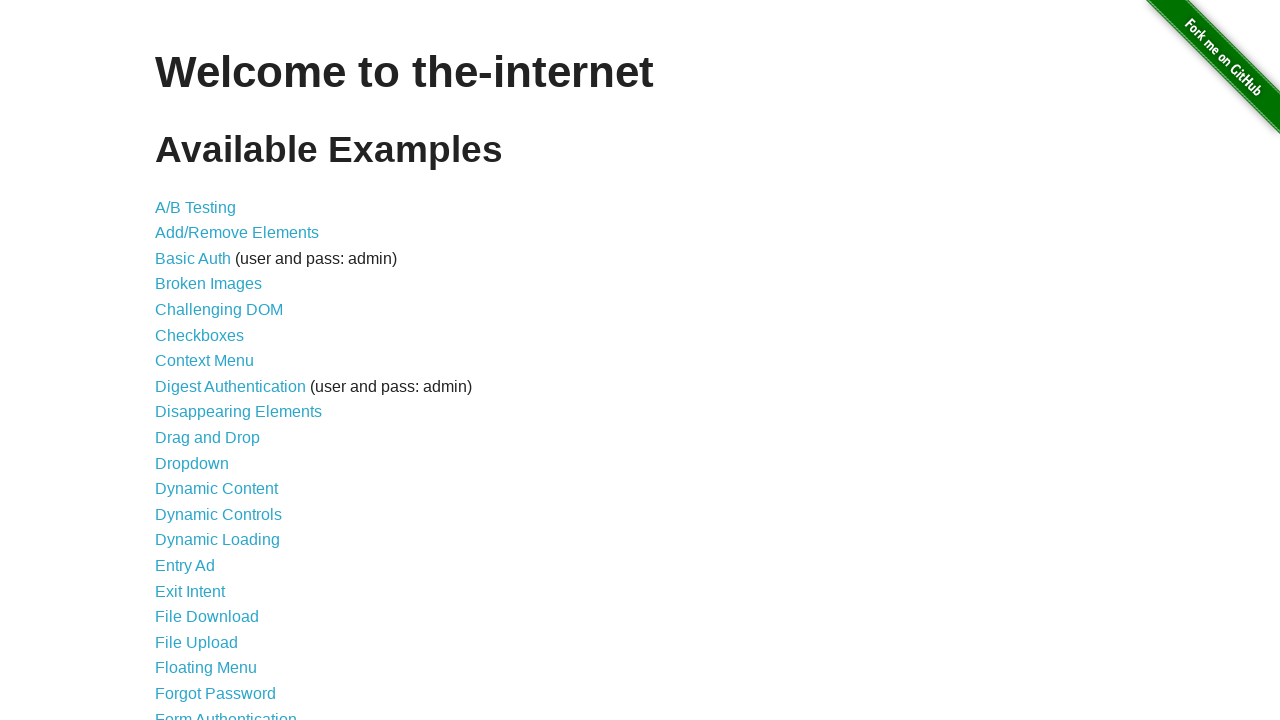

Clicked on Multiple Windows link at (218, 369) on text=Multiple Windows
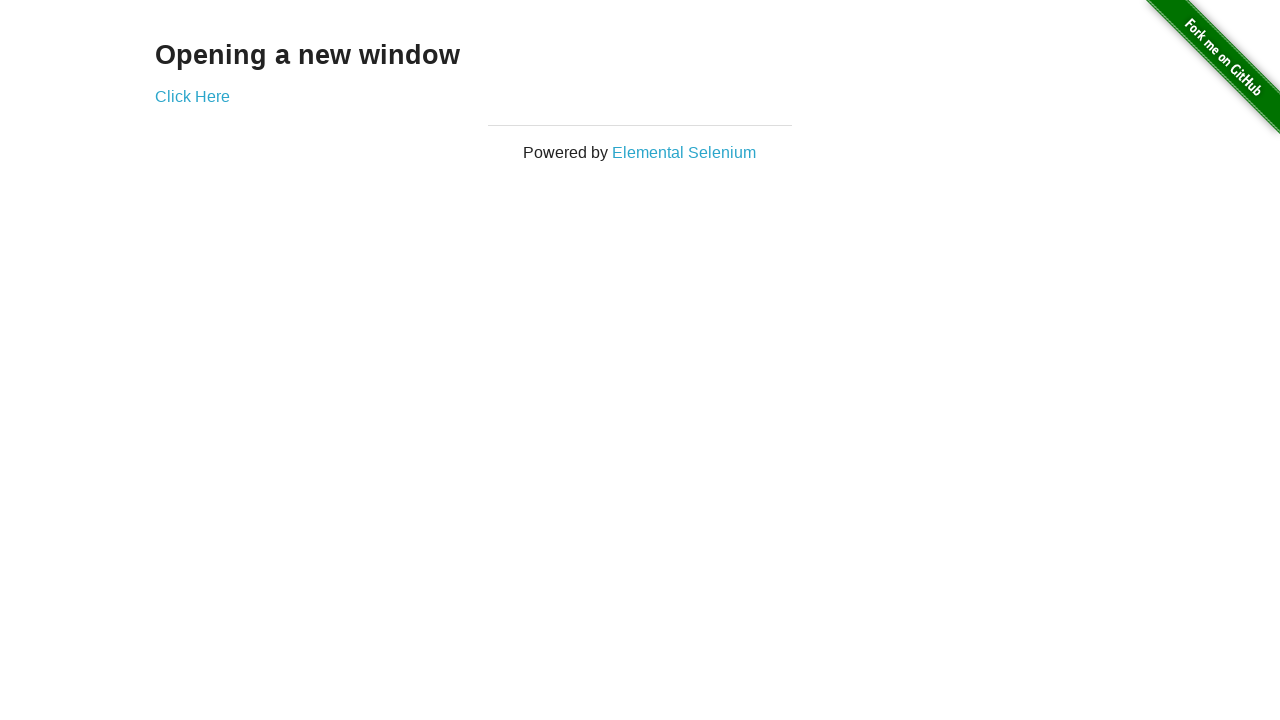

Clicked 'Click Here' button to open new window at (192, 96) on text=Click Here
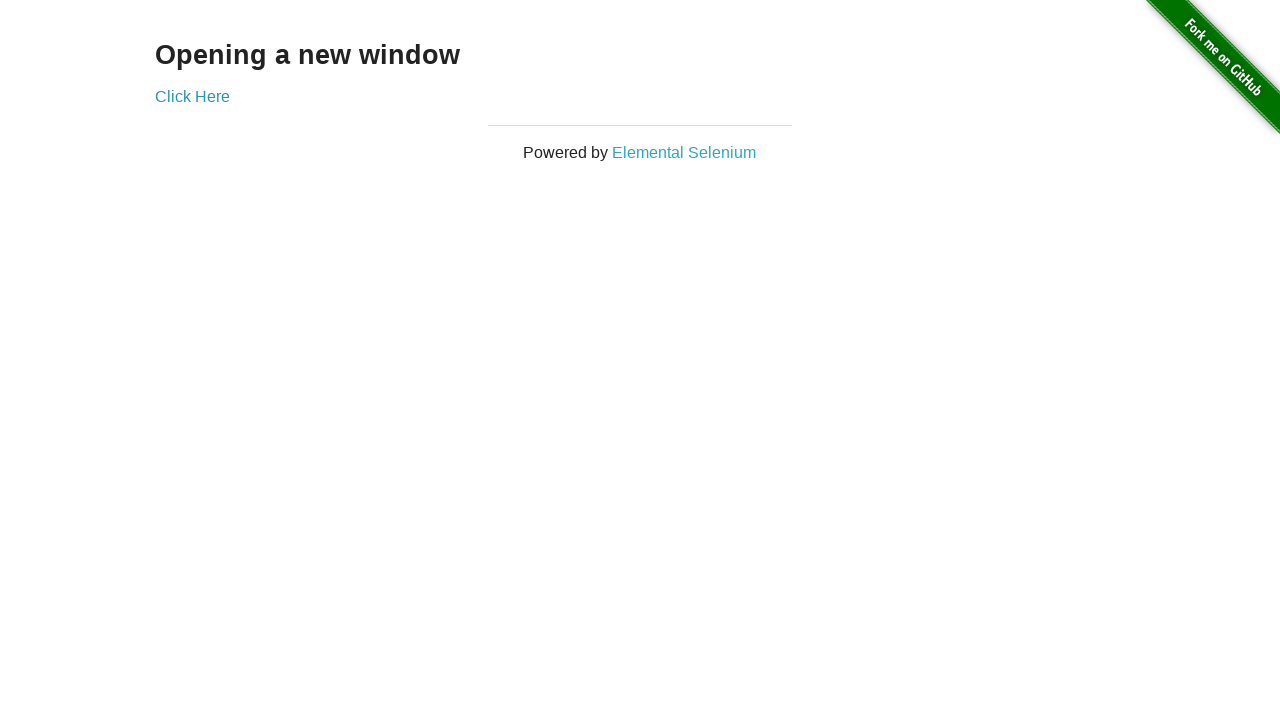

New window opened and captured
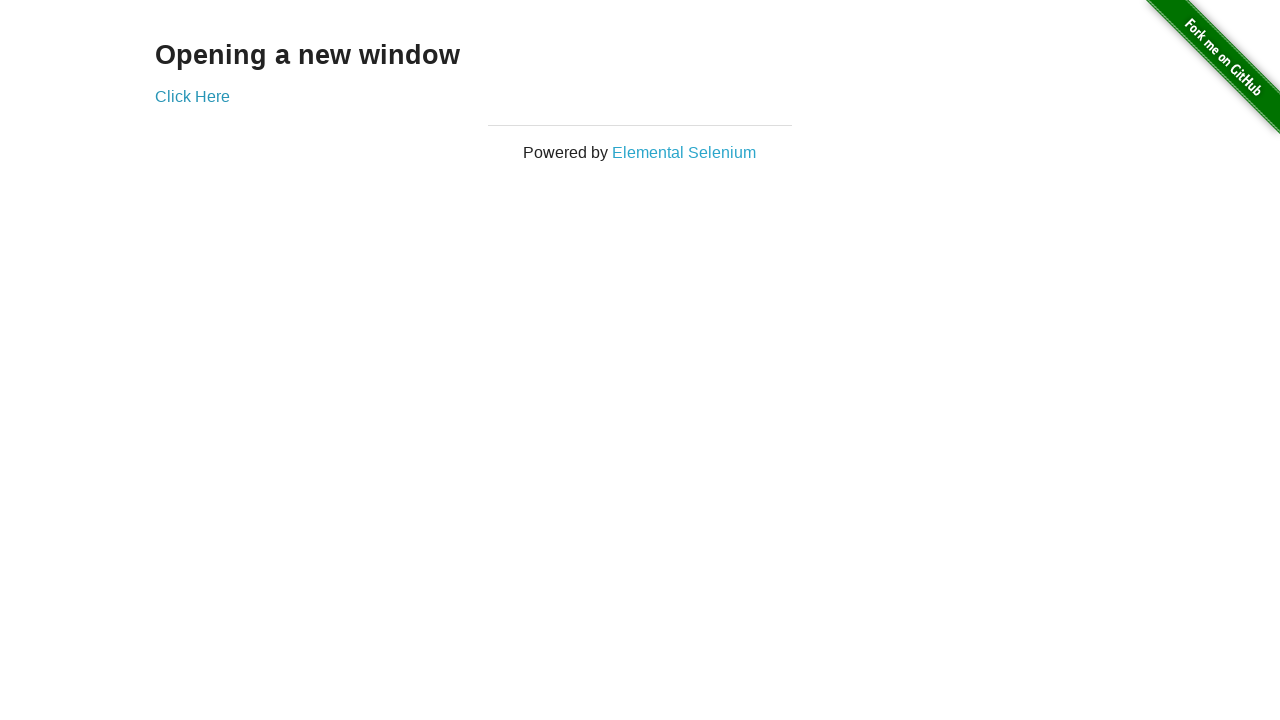

Retrieved heading text from new window
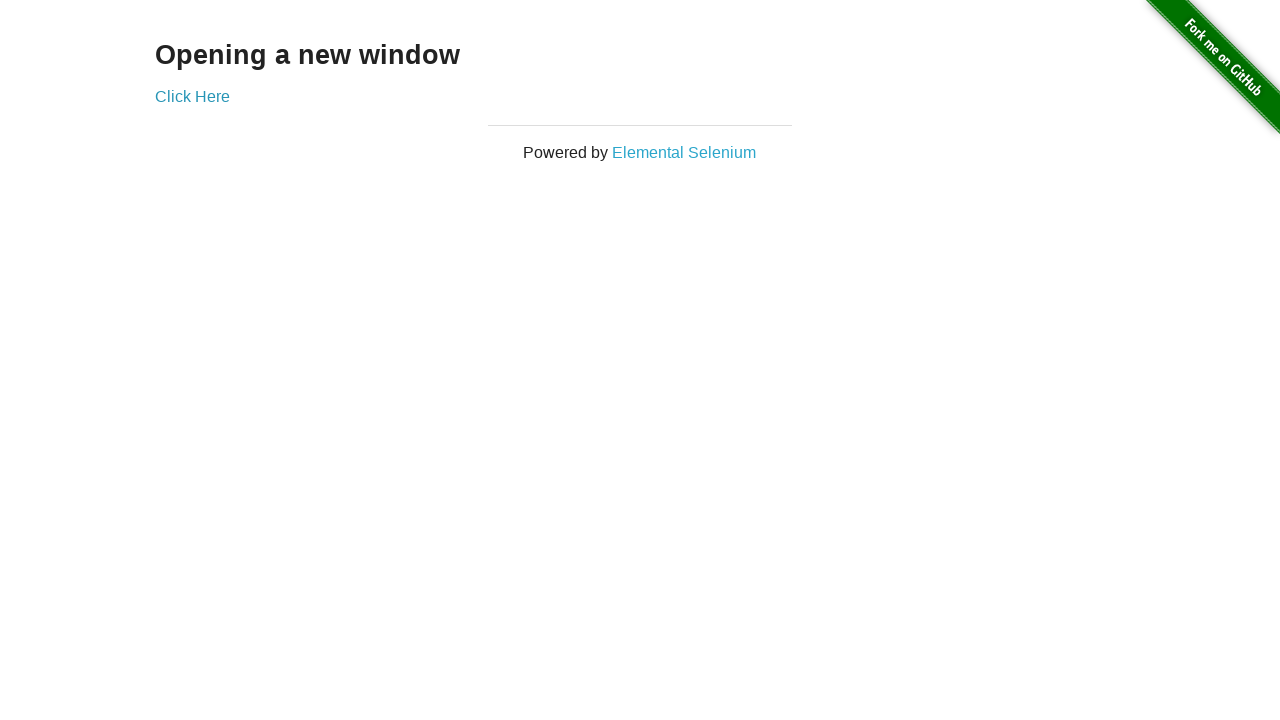

Retrieved heading text from original window
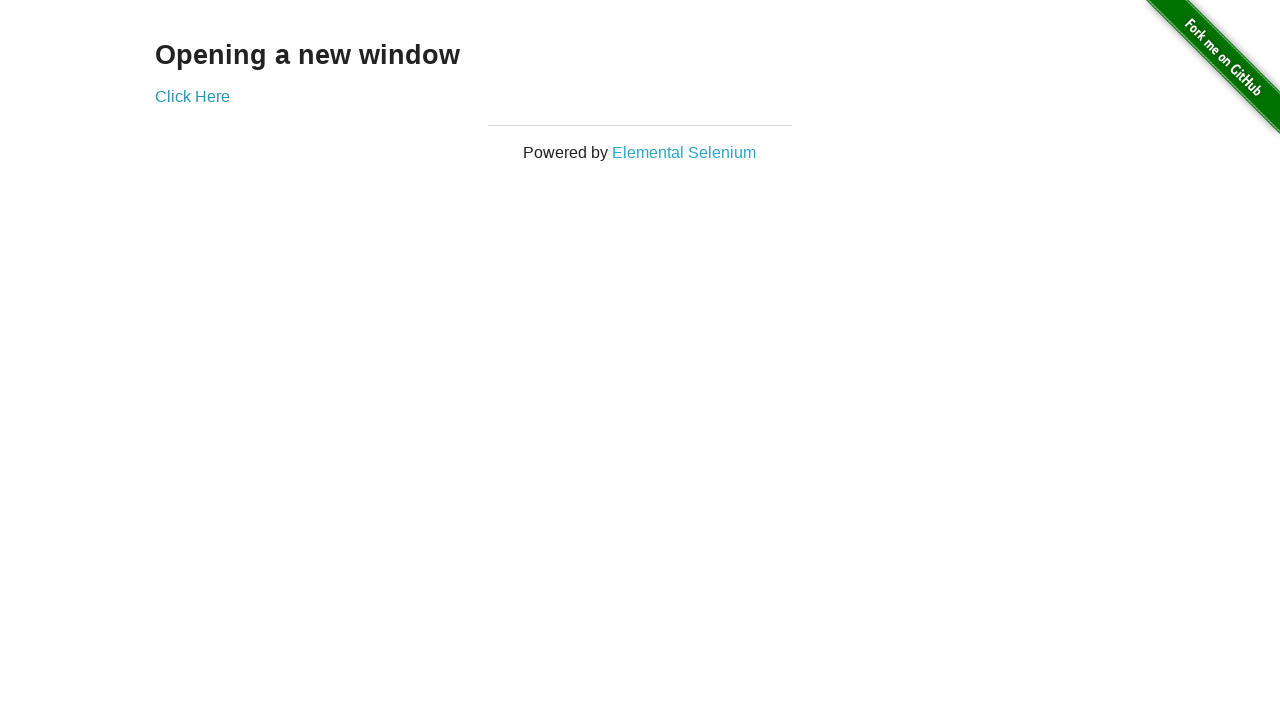

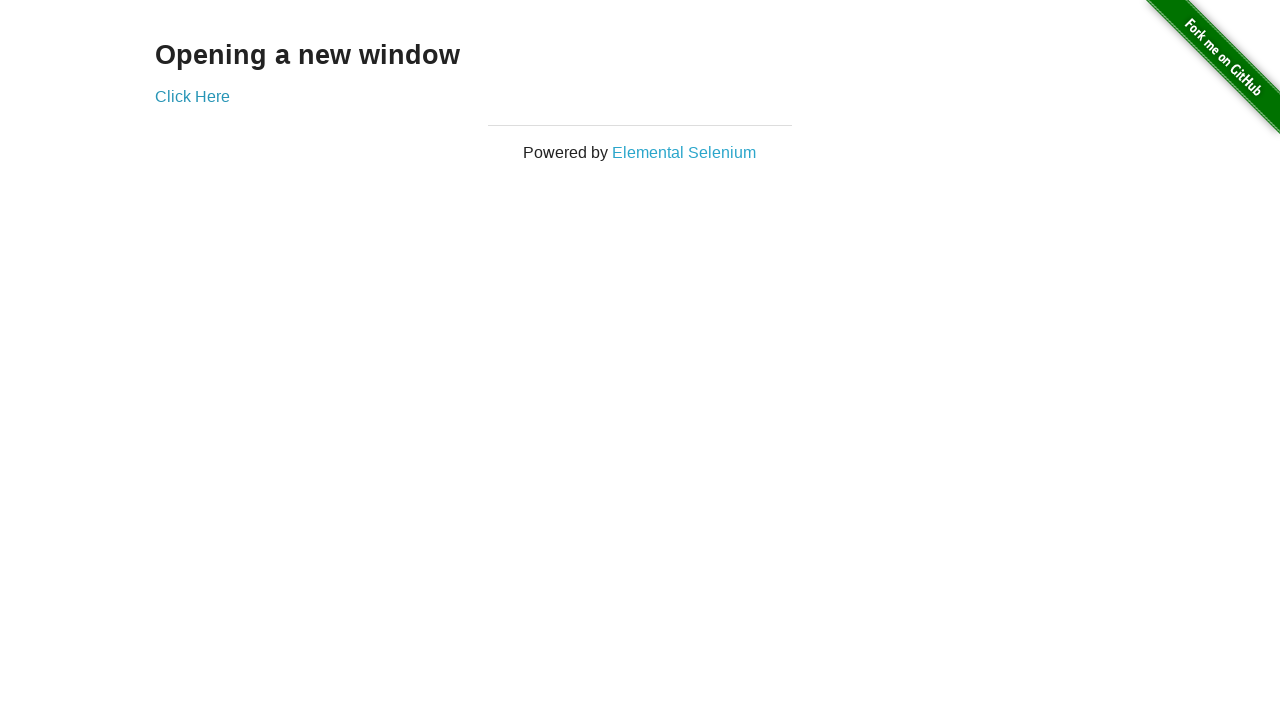